Tests sortable list functionality by reordering list items through drag and drop

Starting URL: https://demoqa.com/sortable

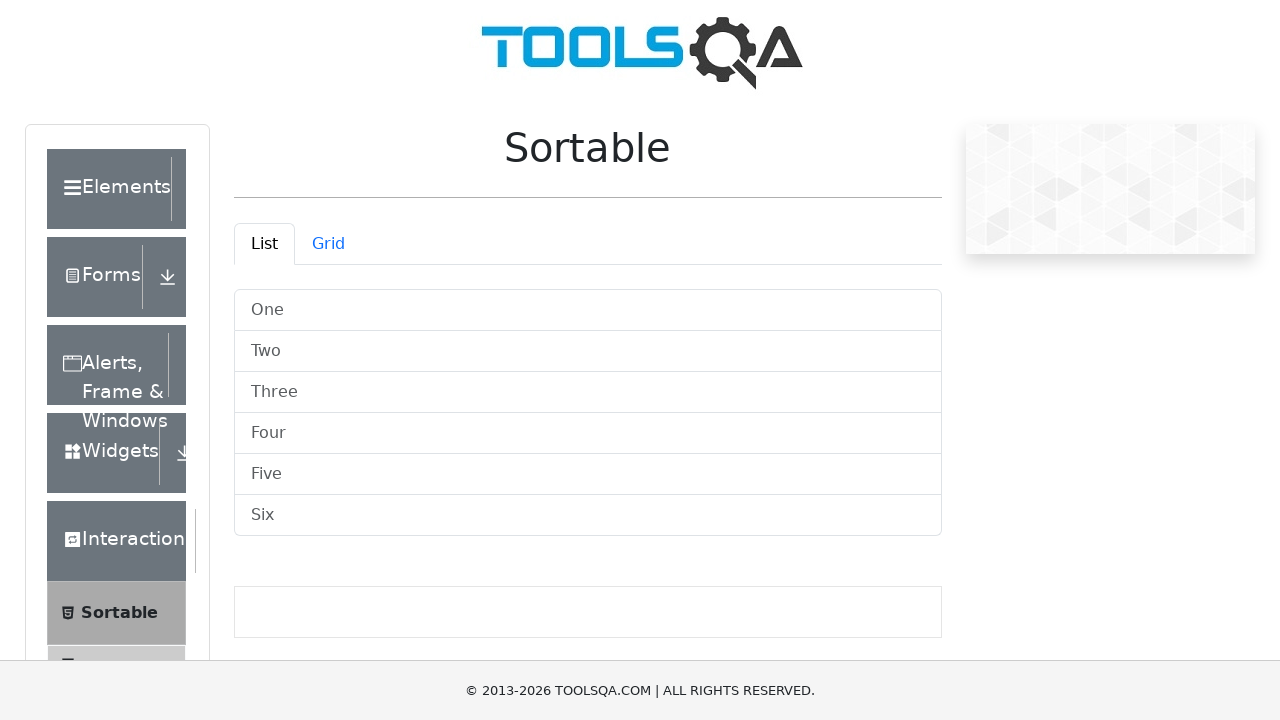

Dragged 'One' list item and dropped it after 'Three' at (588, 392)
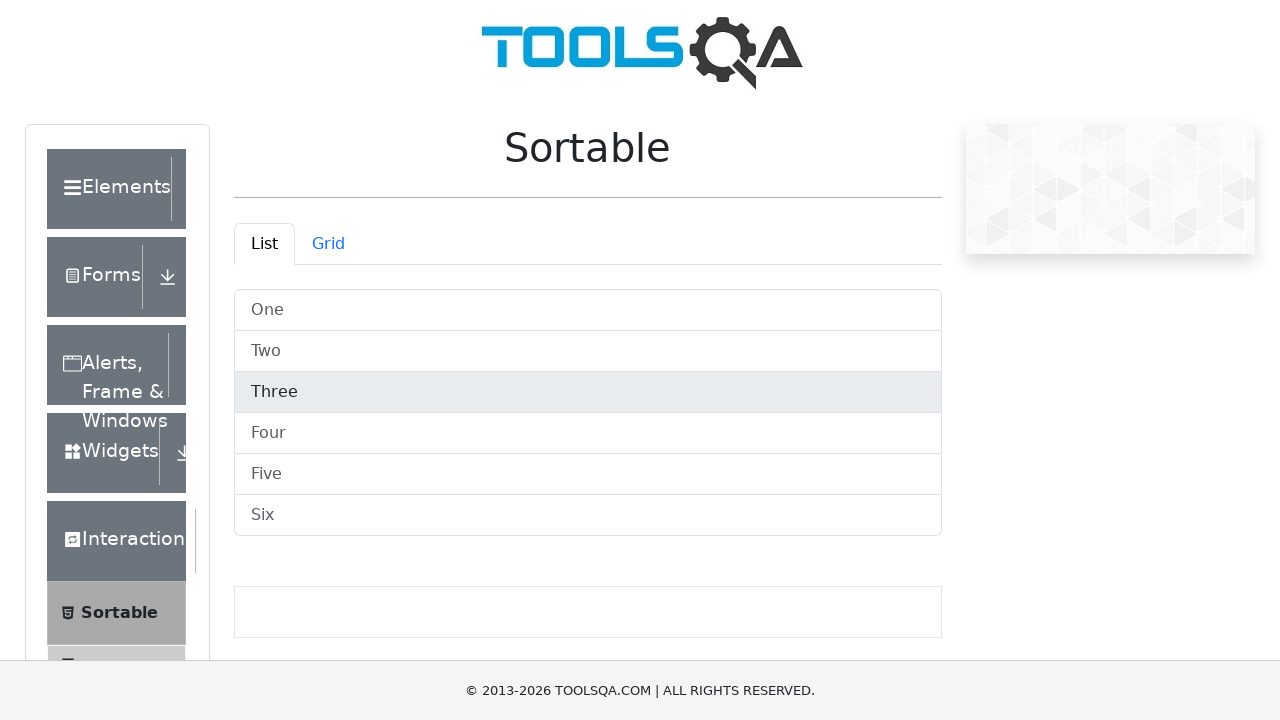

Verified sortable list container is visible after reordering
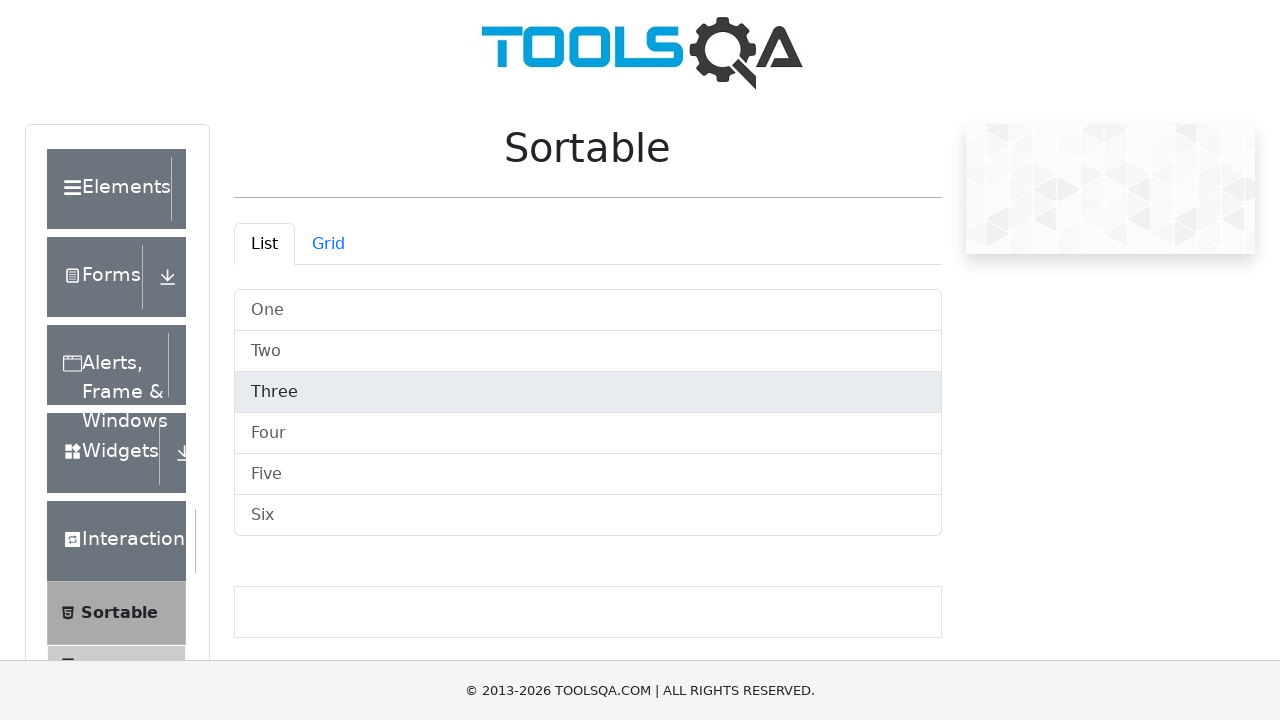

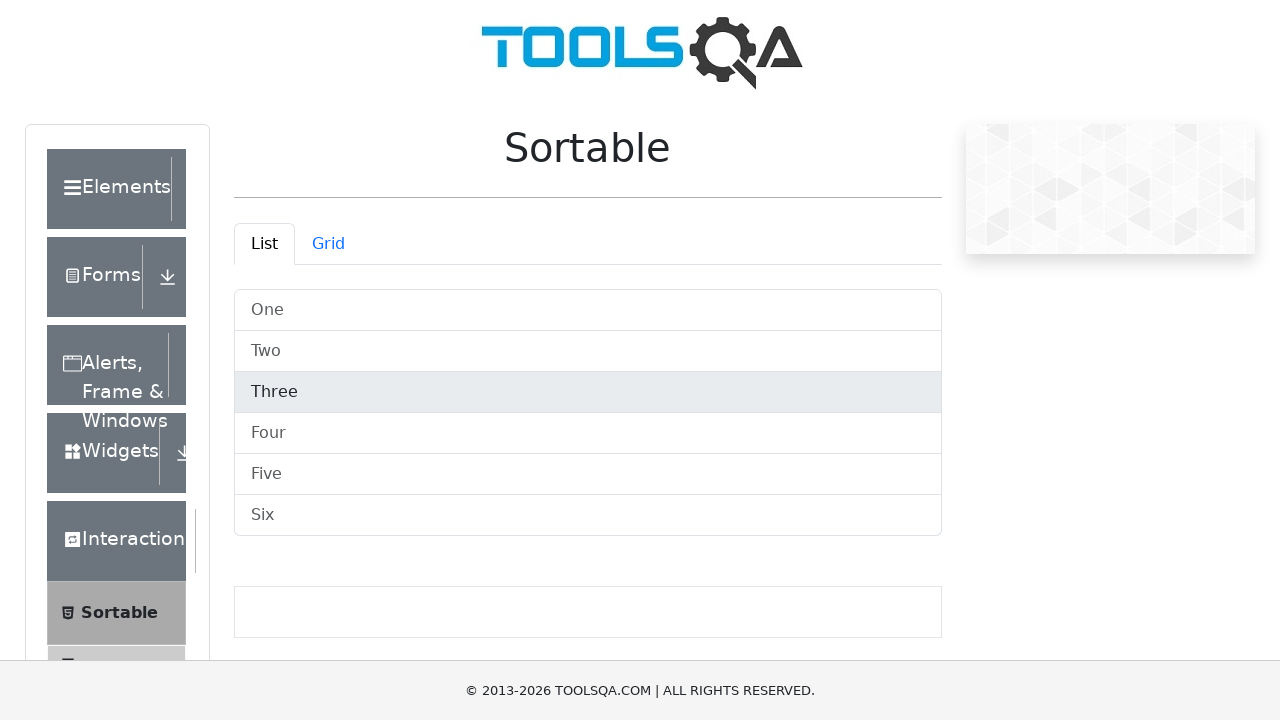